Tests browser navigation methods by navigating between two websites, going back and forward, and refreshing the page

Starting URL: https://www.a101.com.tr

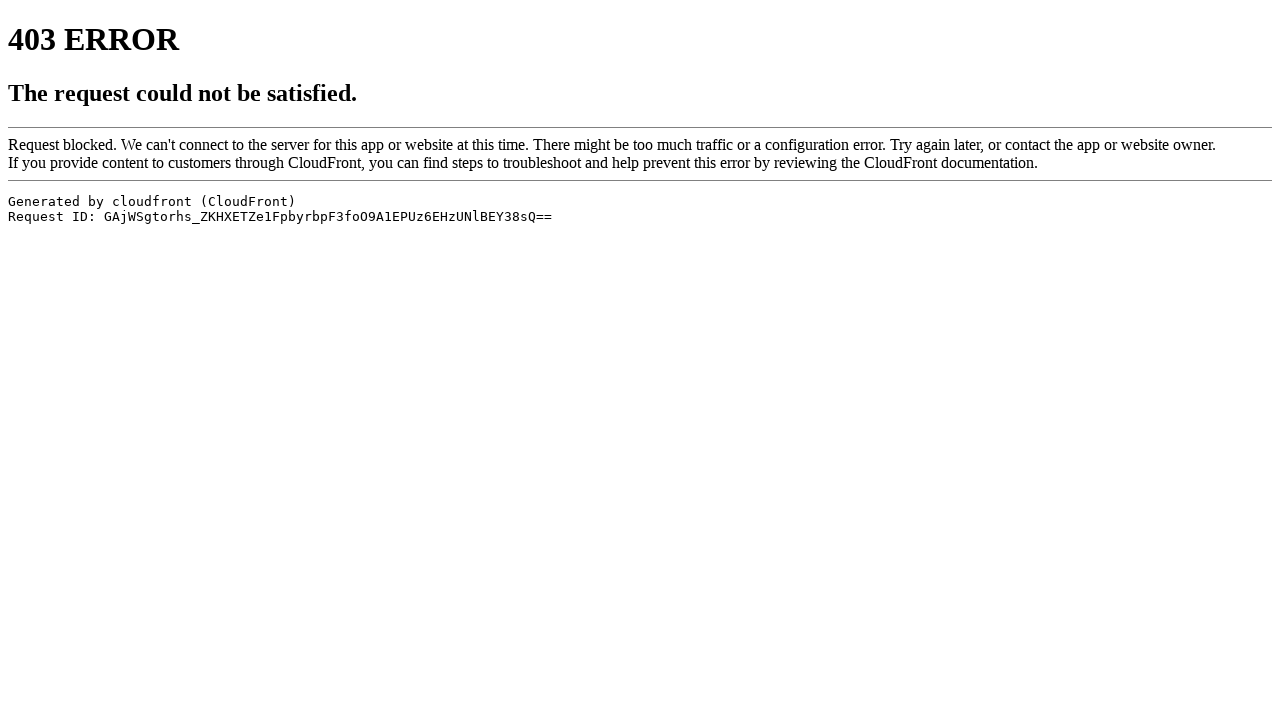

Retrieved page title from A101 website
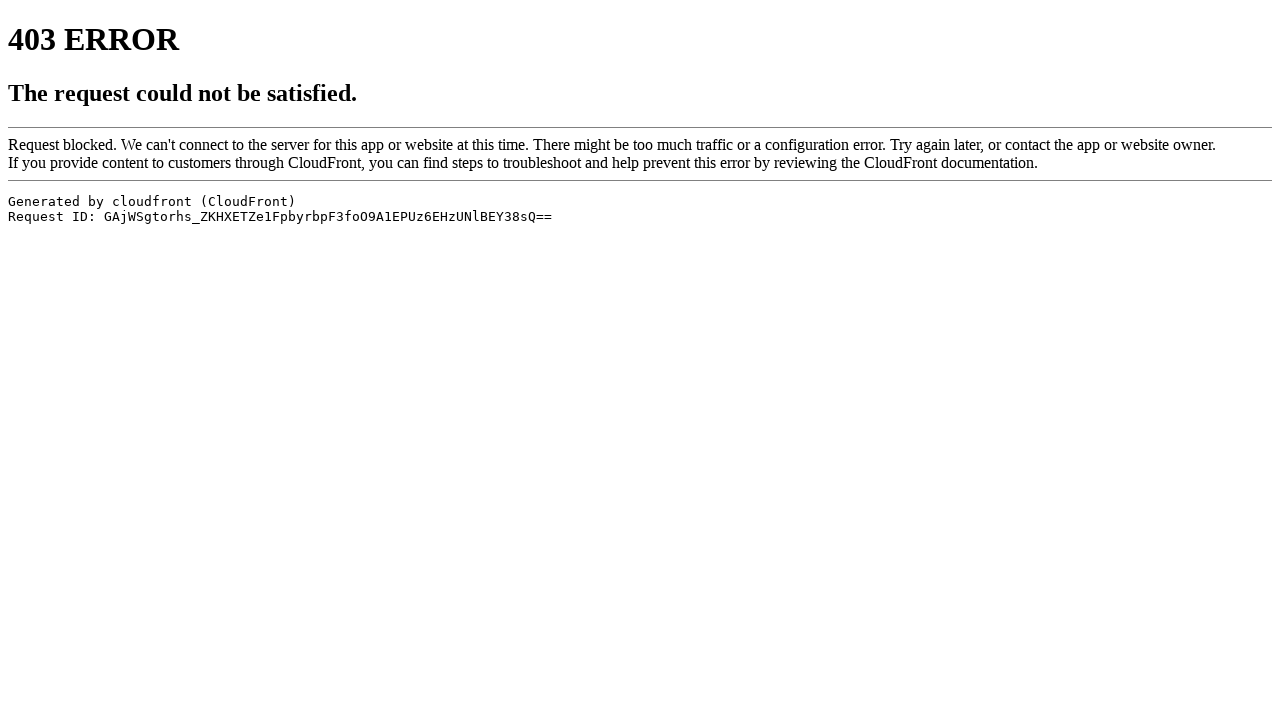

Retrieved current page URL
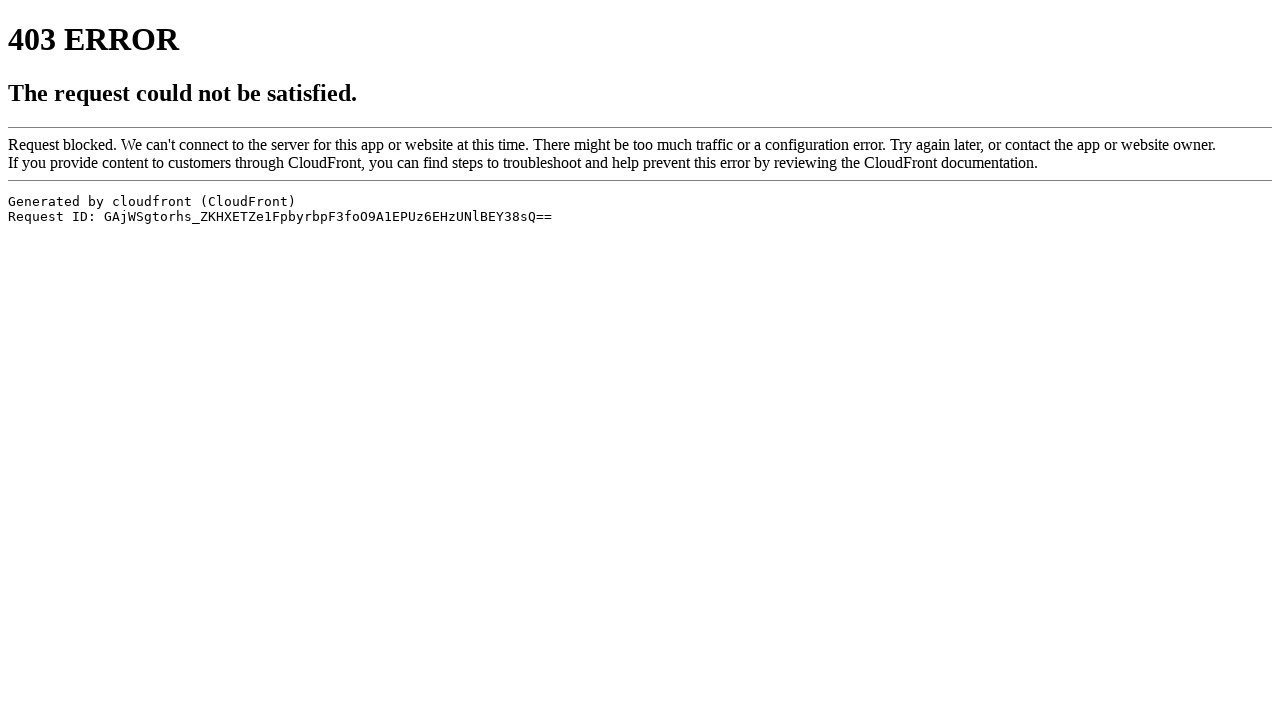

Navigated to YouTube website
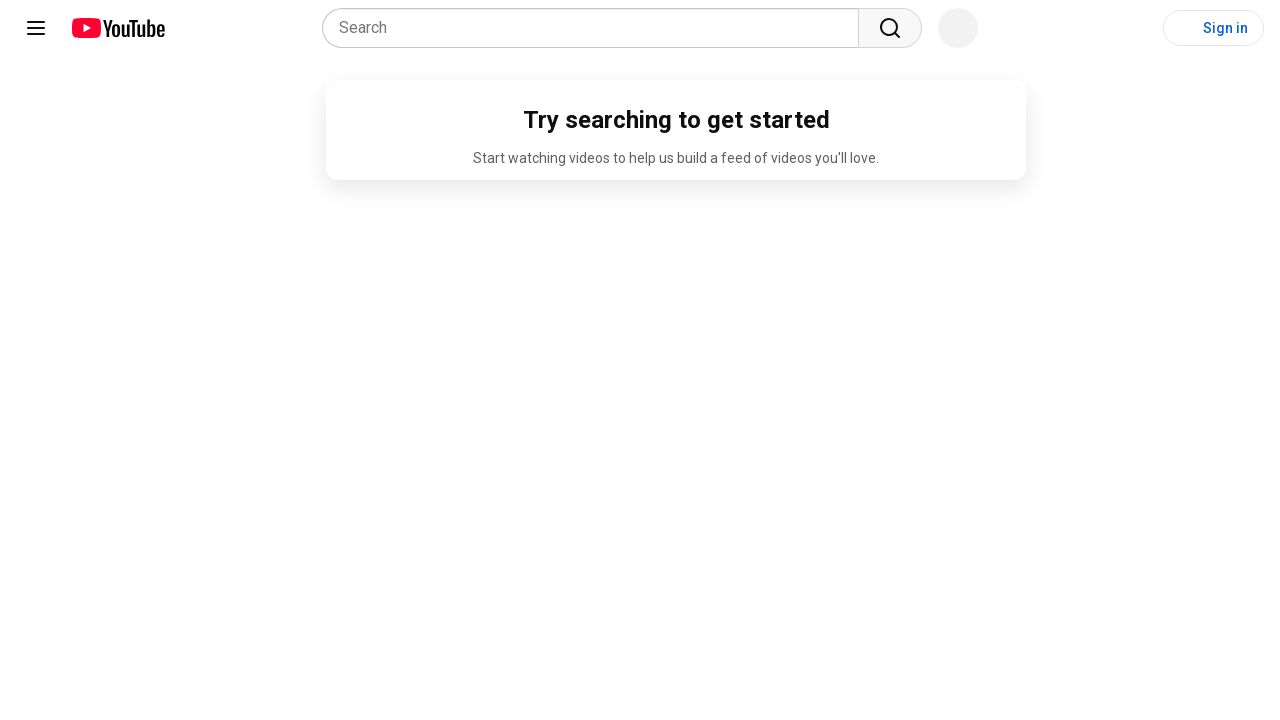

Navigated back to A101 website using browser back button
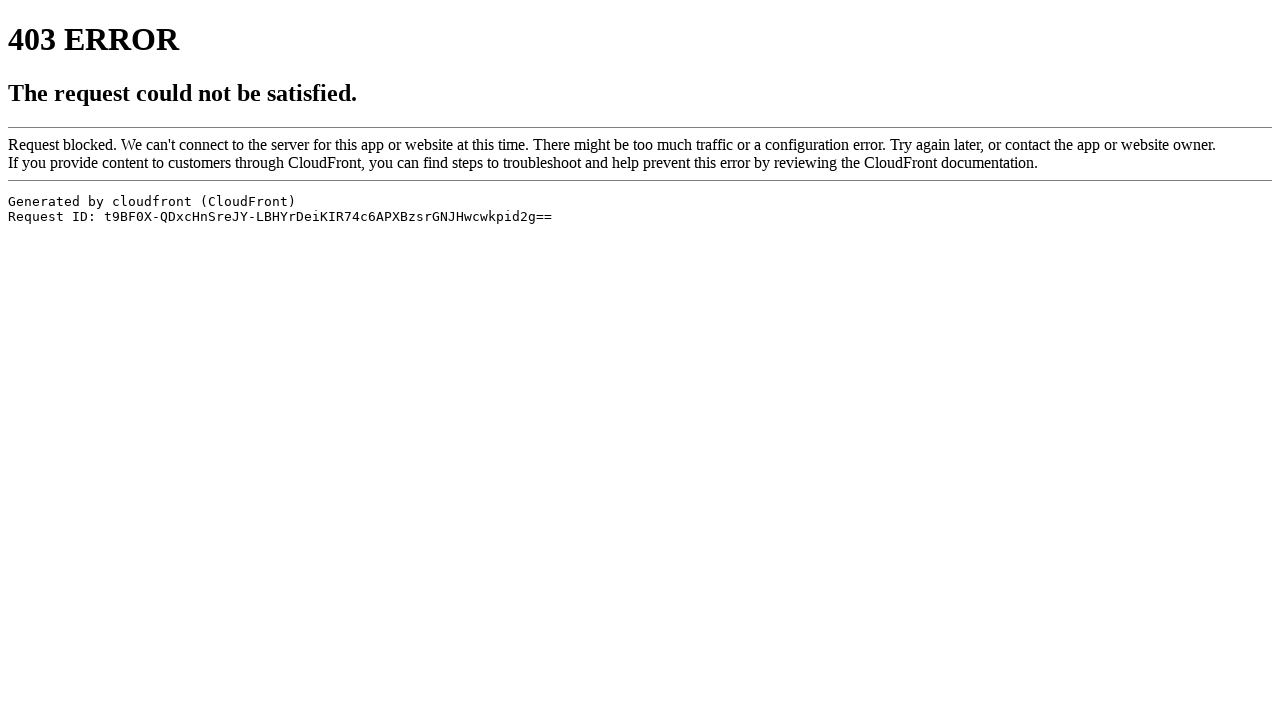

Refreshed the current page
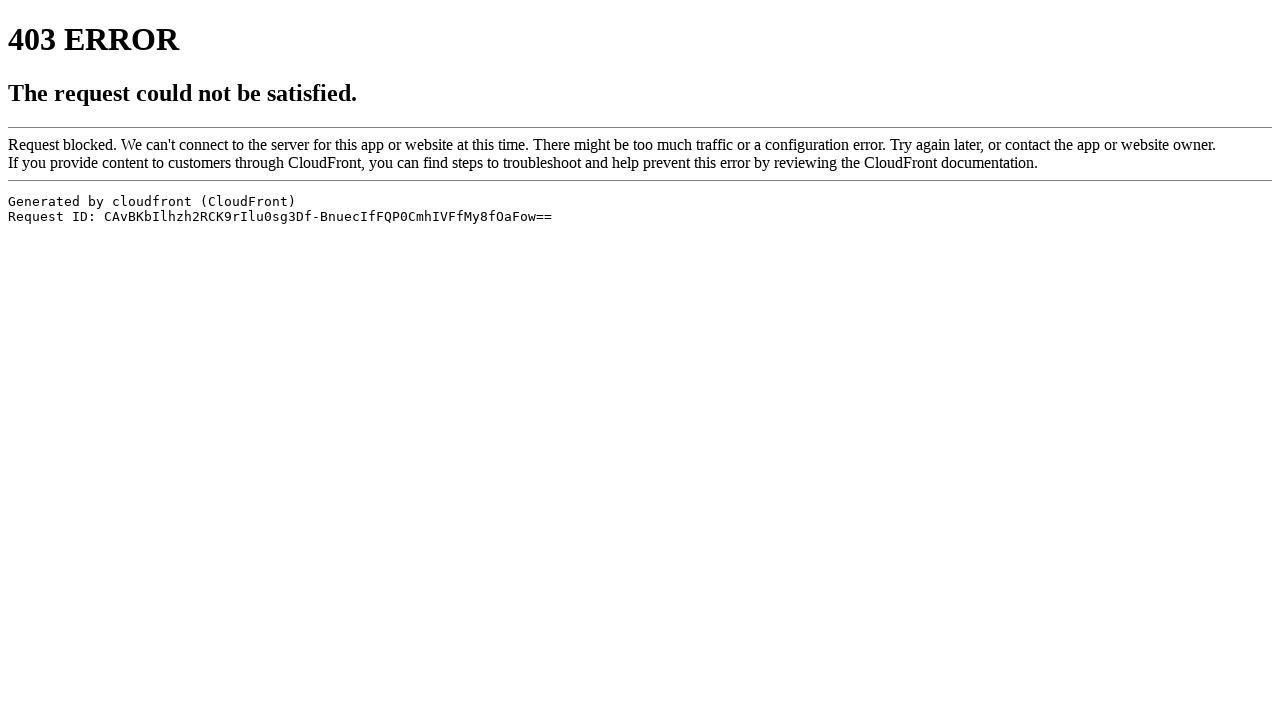

Navigated forward to YouTube using browser forward button
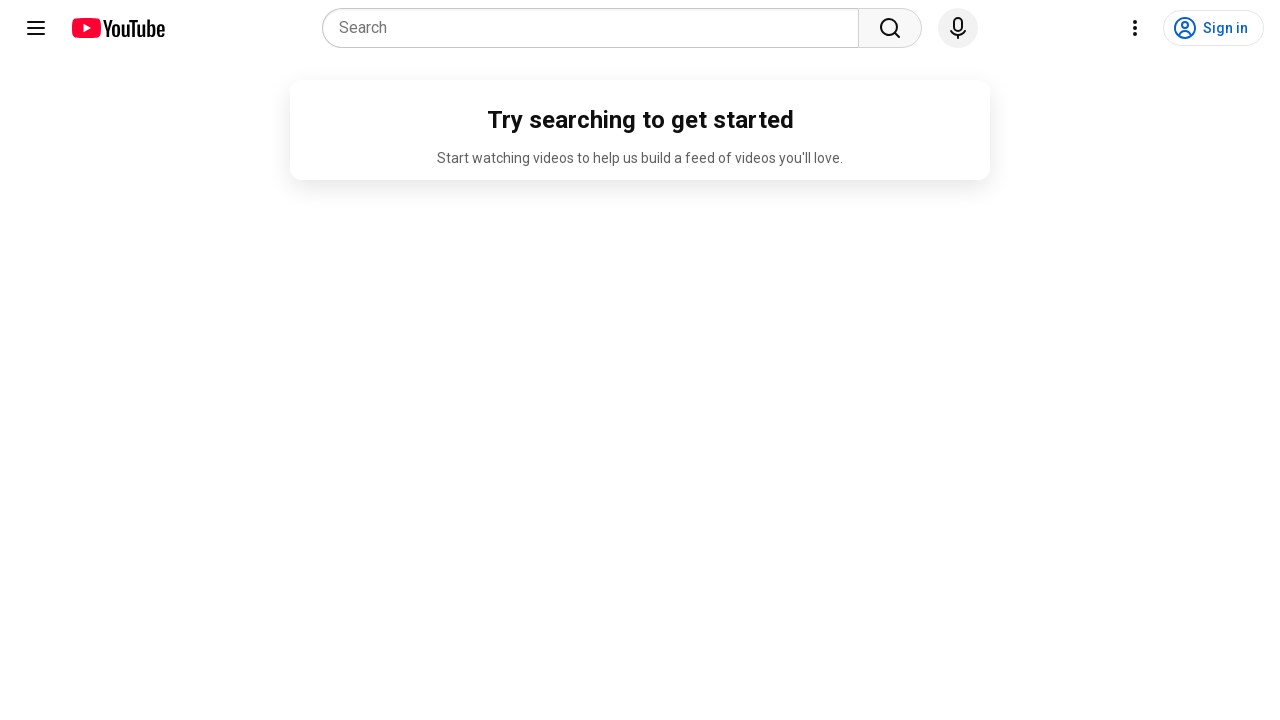

Retrieved viewport size information
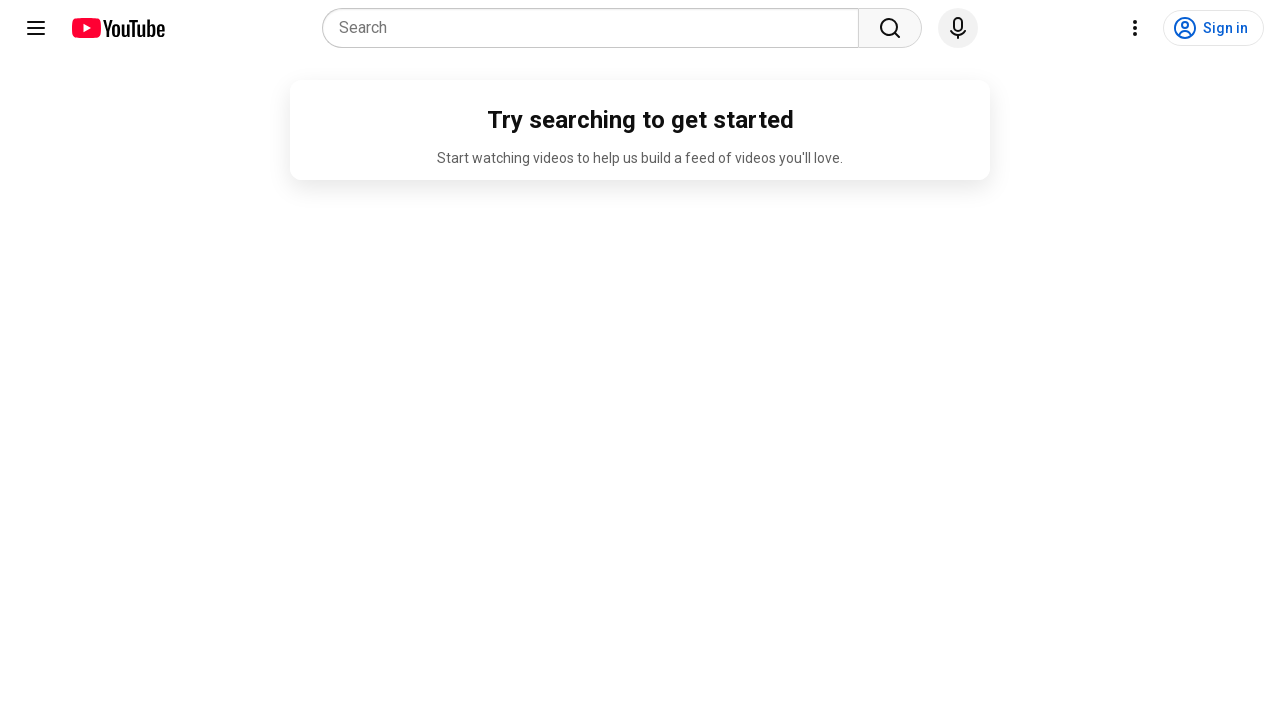

Changed viewport size to 900x600 pixels
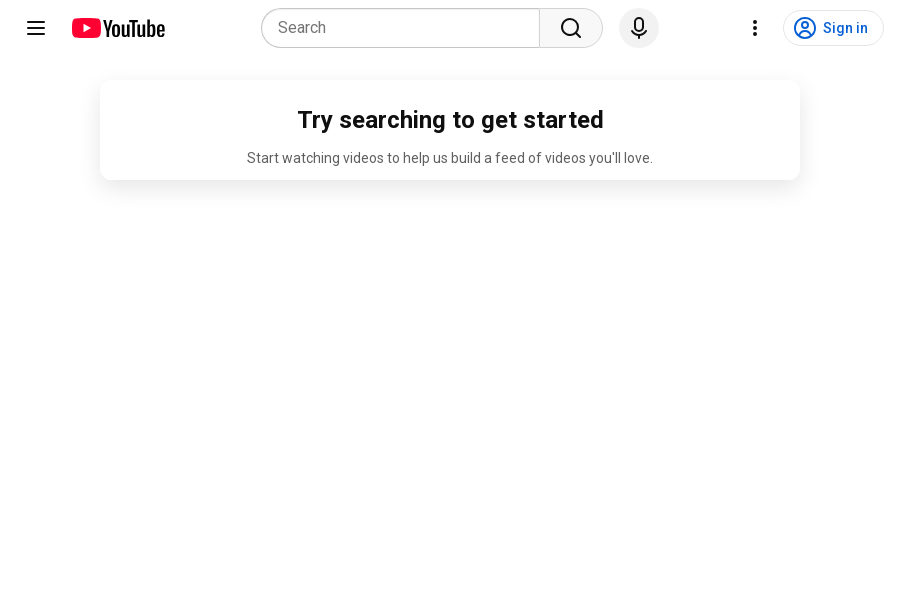

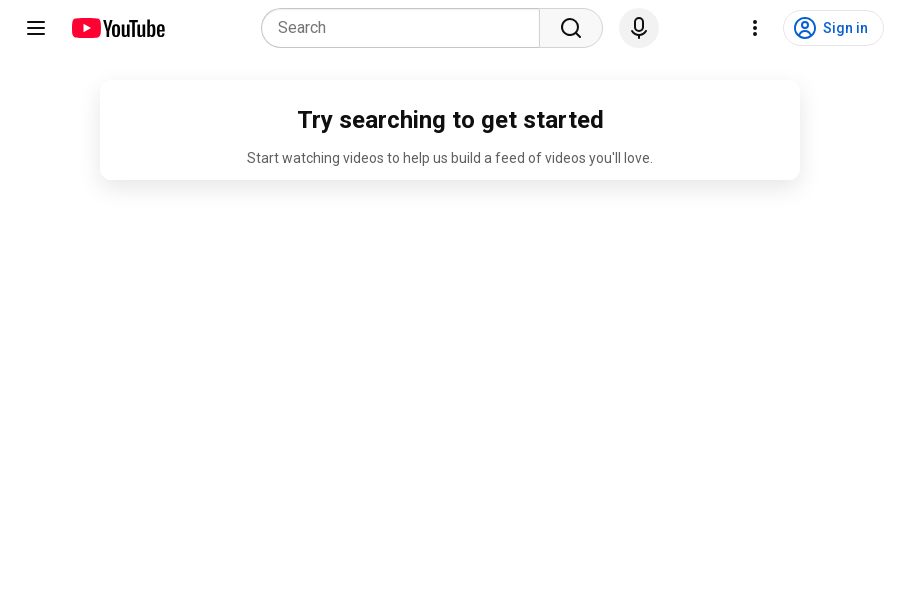